Tests drag and drop functionality on jQuery UI demo page by dragging an element from source to destination using click-and-hold action

Starting URL: https://jqueryui.com/droppable/

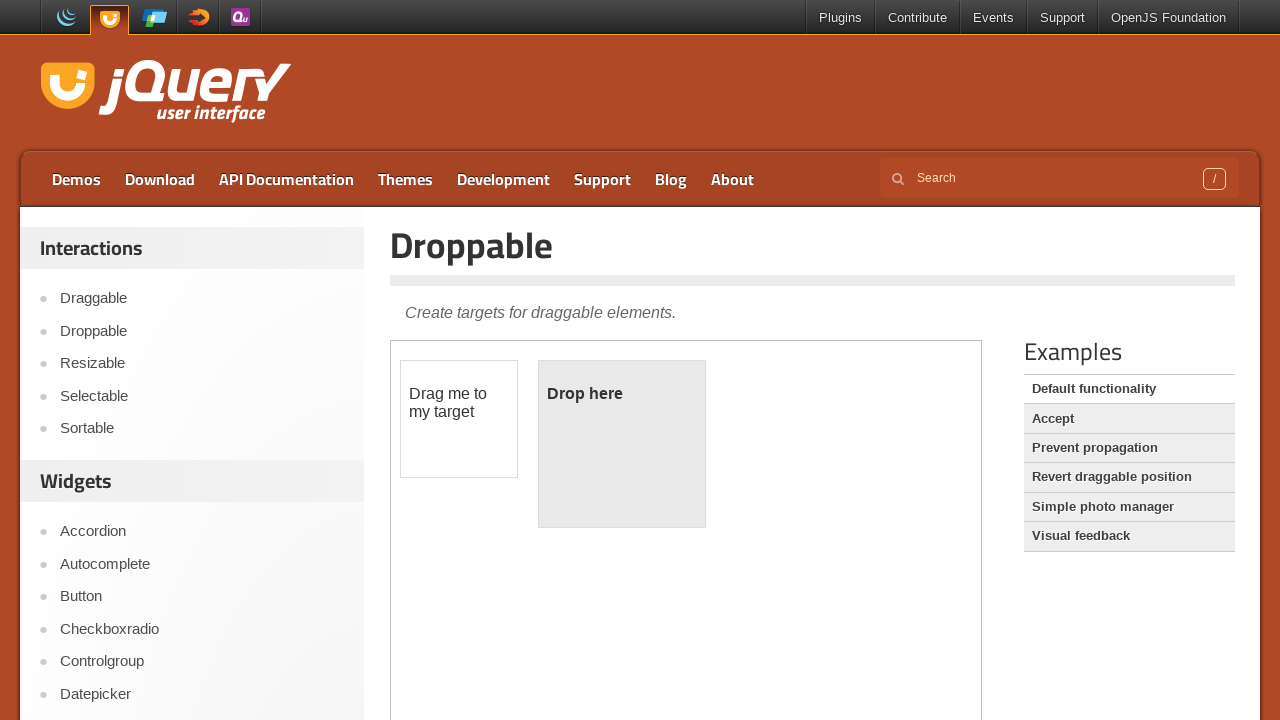

Located first iframe containing drag and drop demo
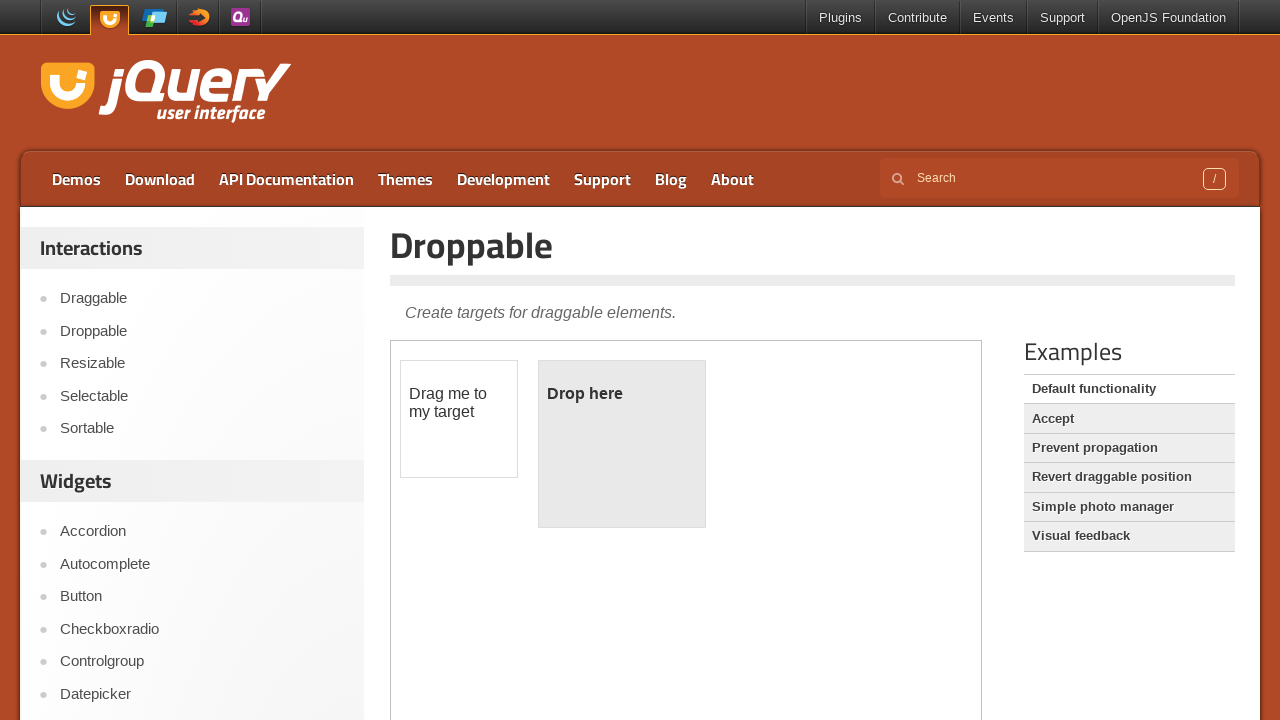

Located draggable element in iframe
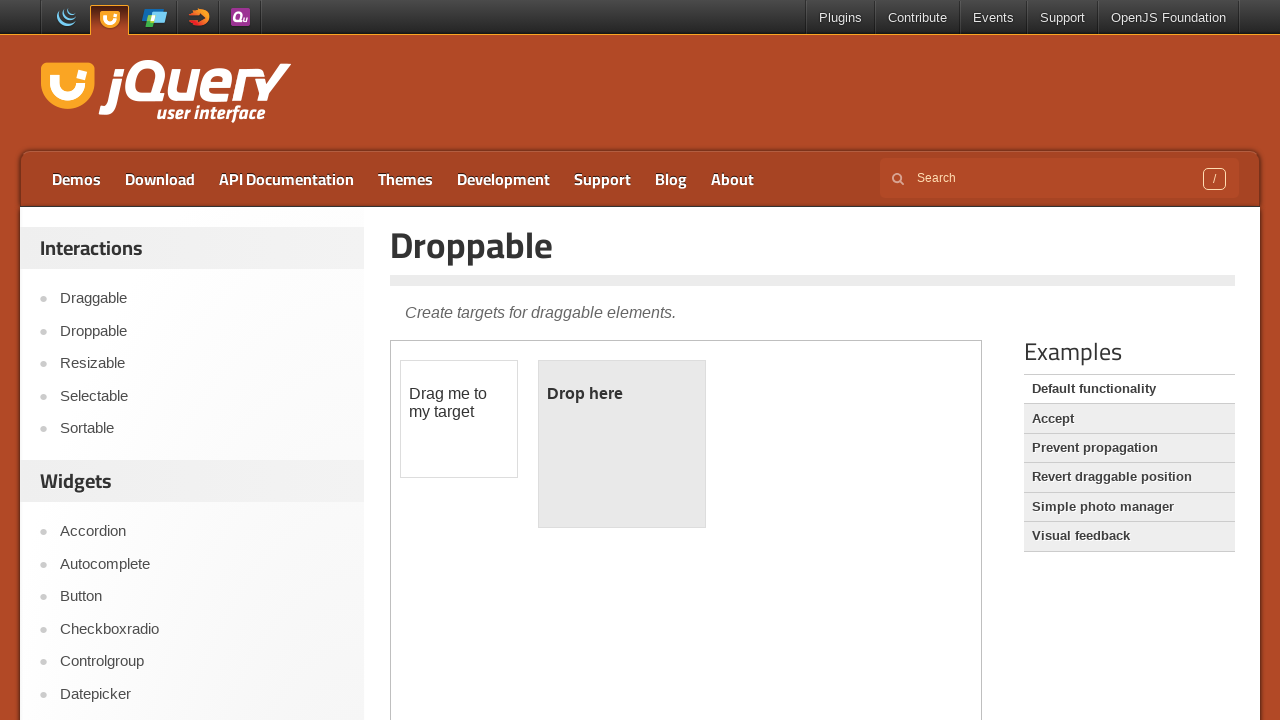

Located droppable target element in iframe
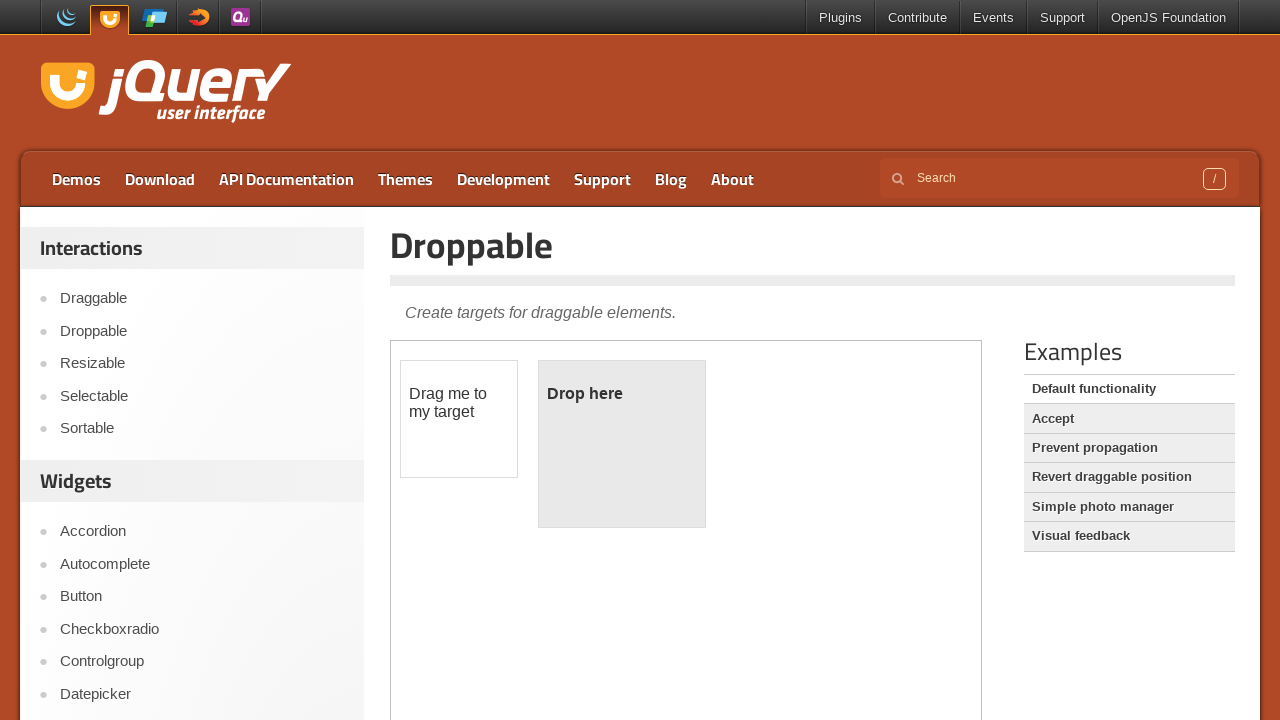

Dragged draggable element to droppable target at (622, 444)
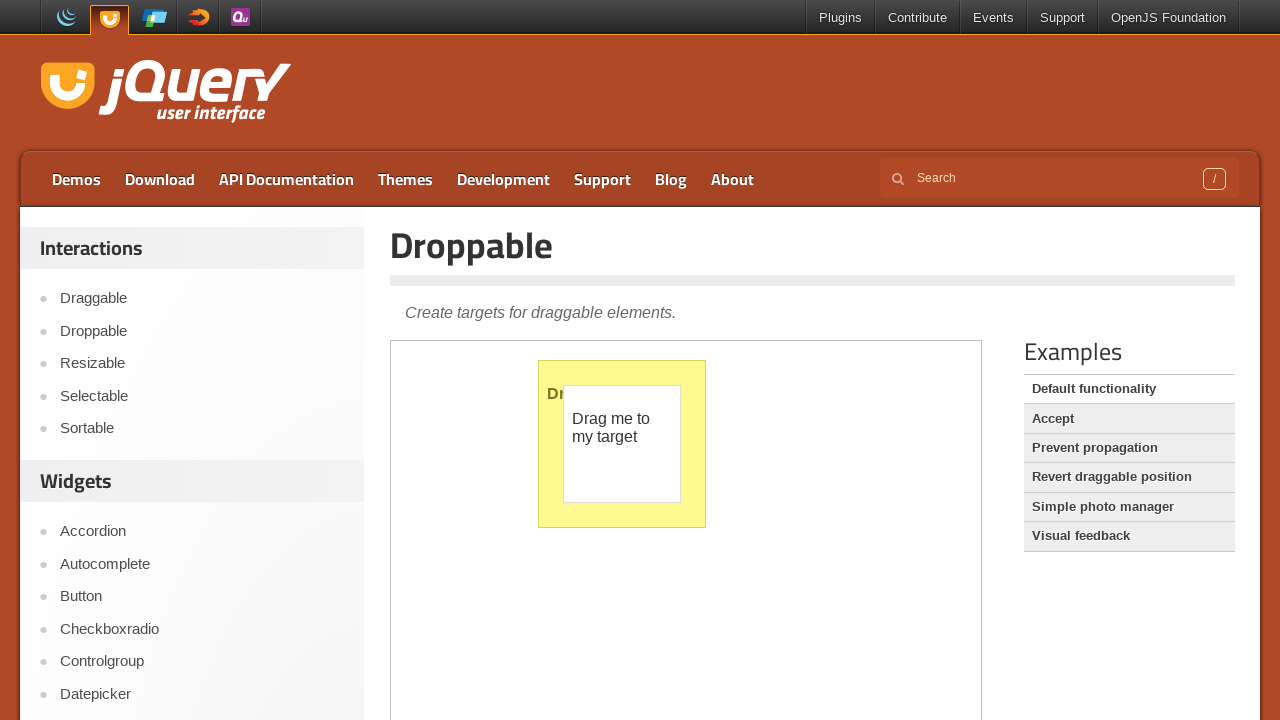

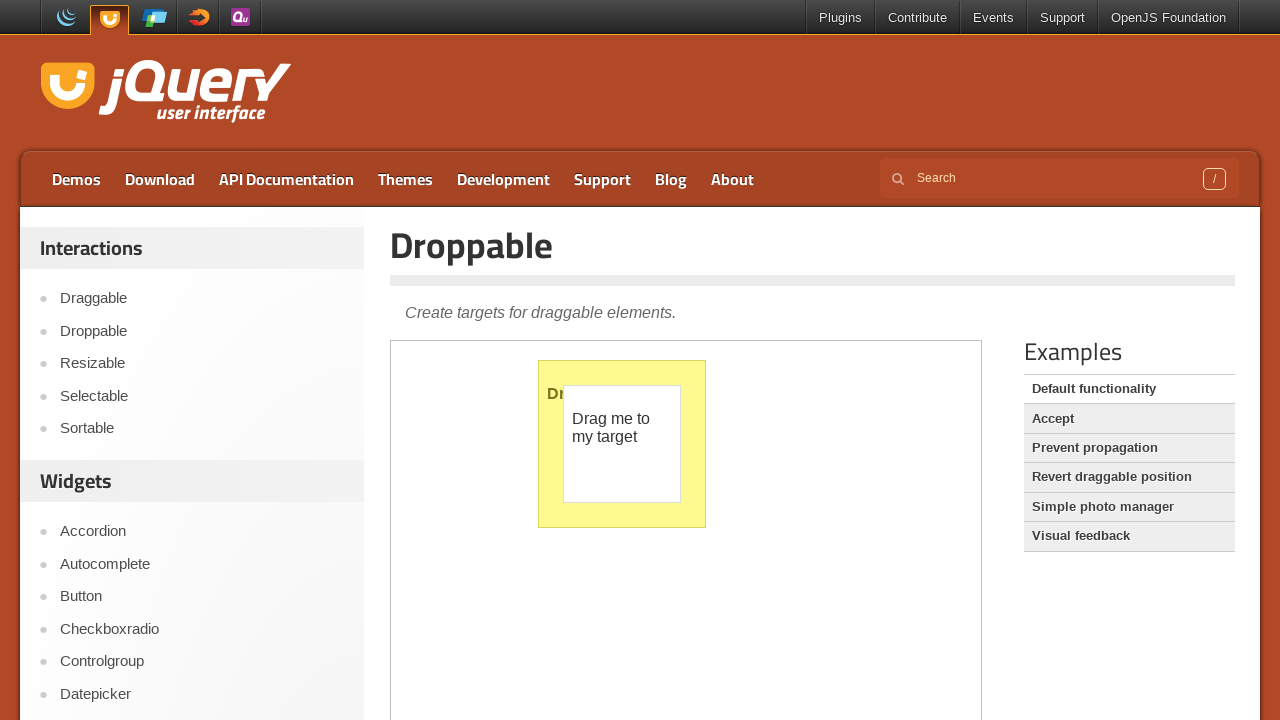